Opens multiple official merchant links in new tabs to test navigation

Starting URL: https://www.bigsmall.in

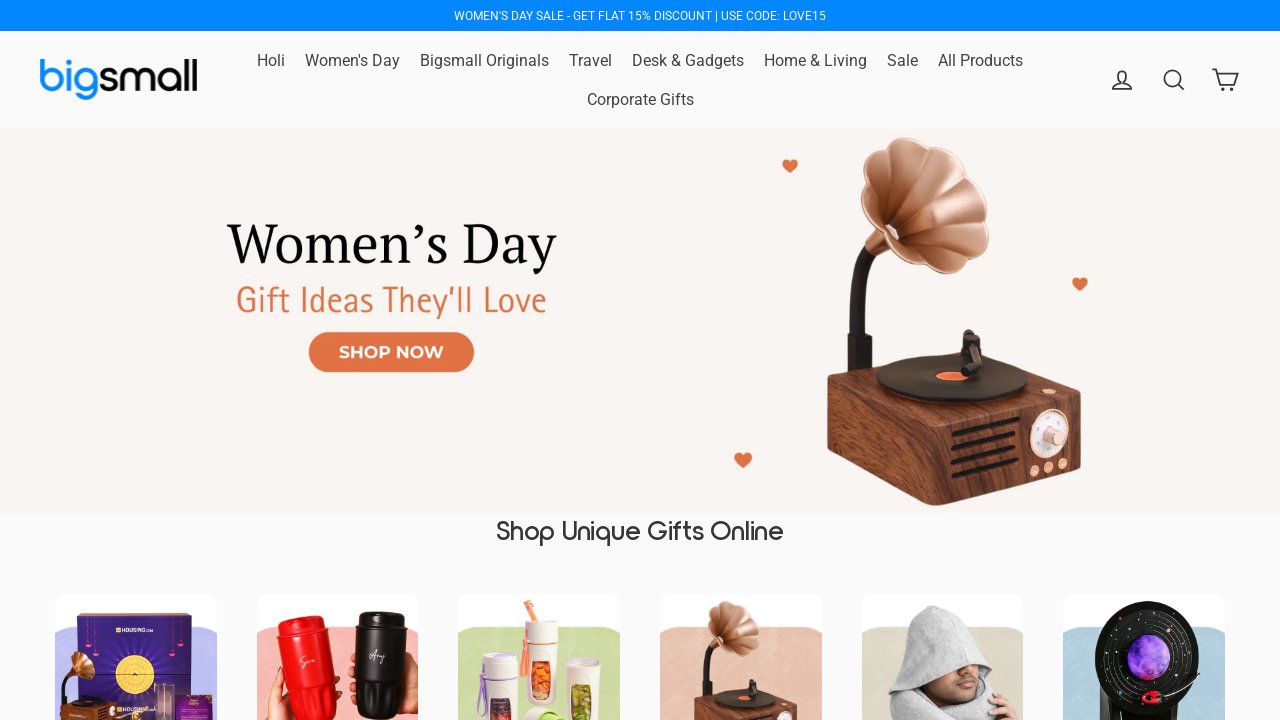

Located merchant links in footer section
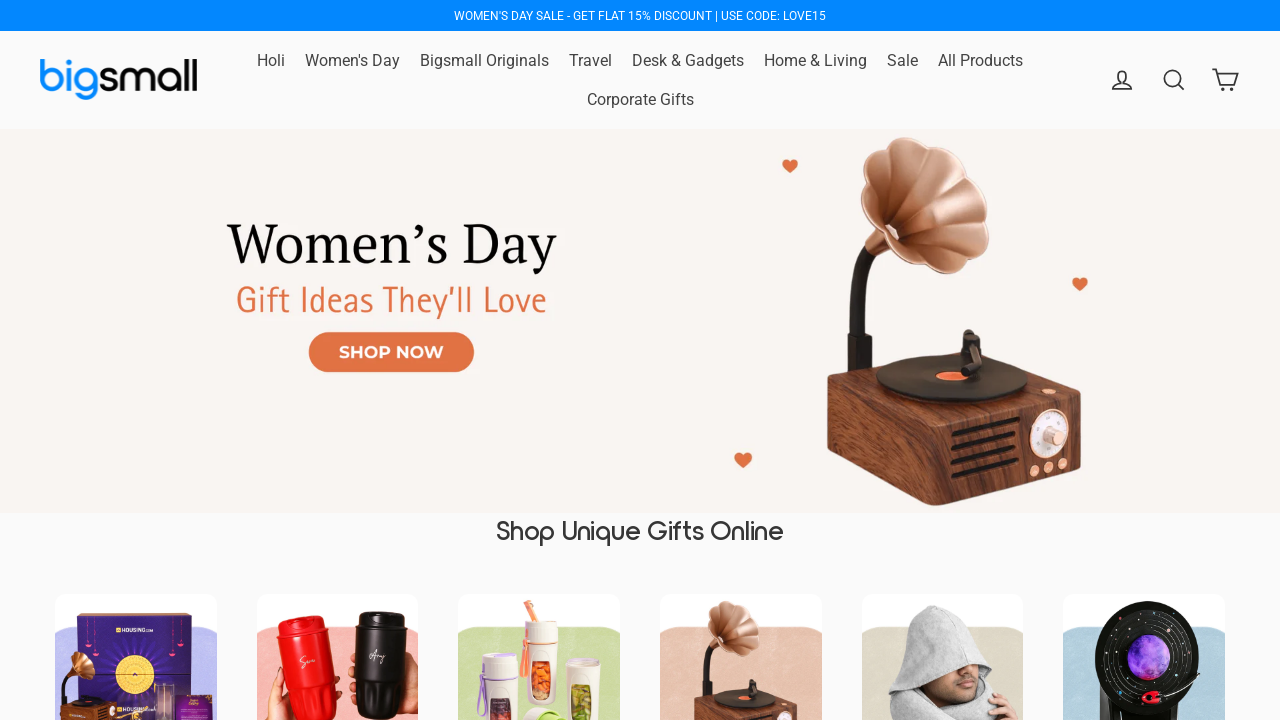

Found 0 merchant links in footer
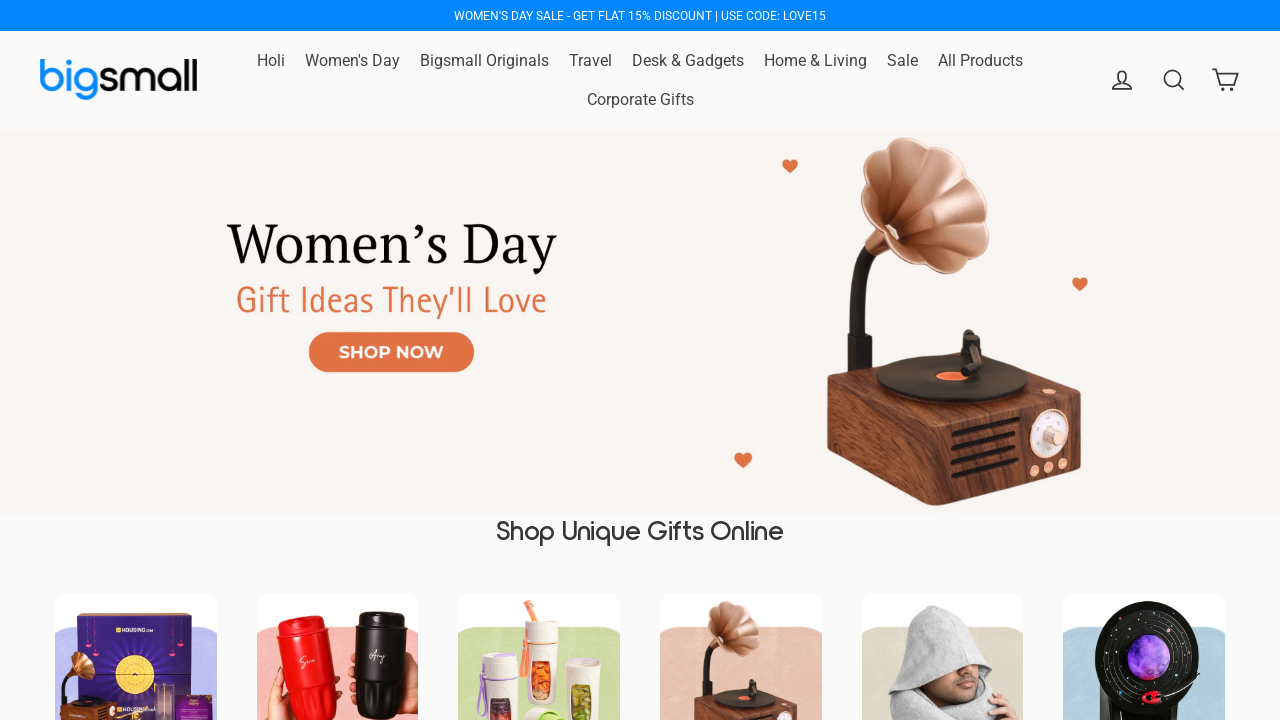

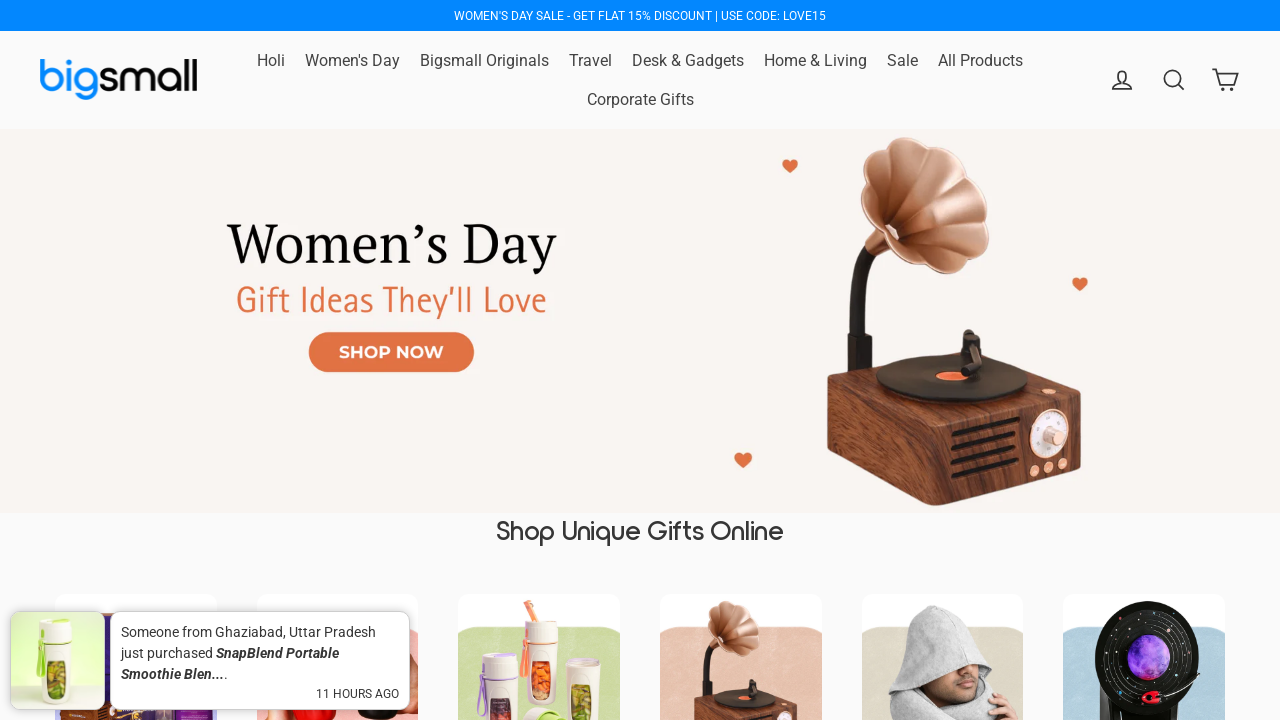